Demonstrates various user interactions including mouse hover, drag and drop, right-click context menu, and keyboard events across multiple pages

Starting URL: https://the-internet.herokuapp.com/

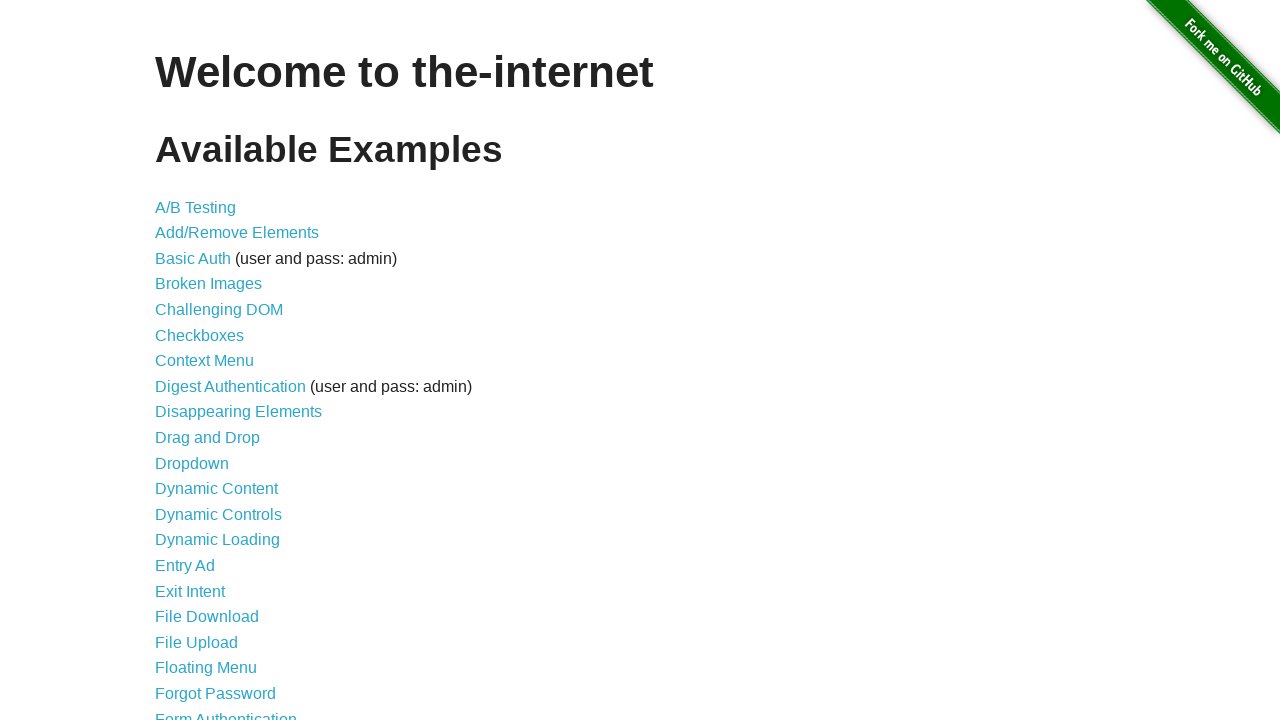

Navigated to hovers page
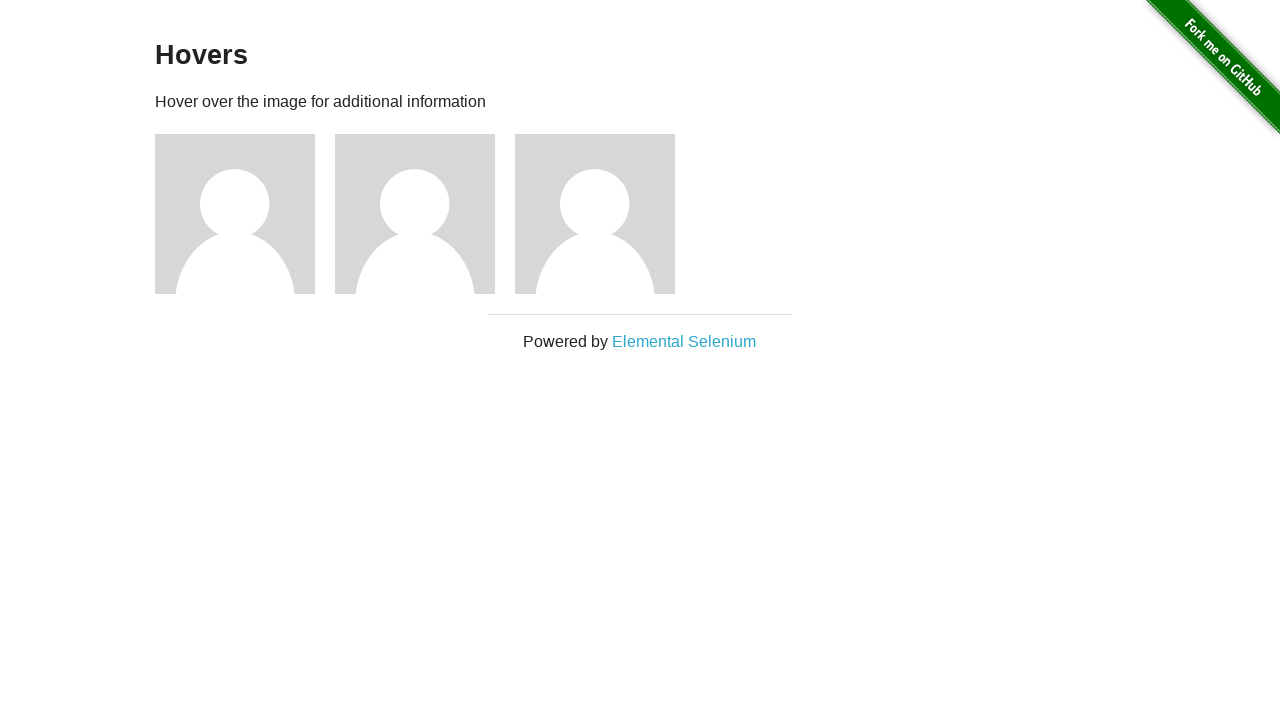

Hovered over first image to reveal hidden elements at (235, 214) on xpath=//*[@id="content"]/div/div[1]/img
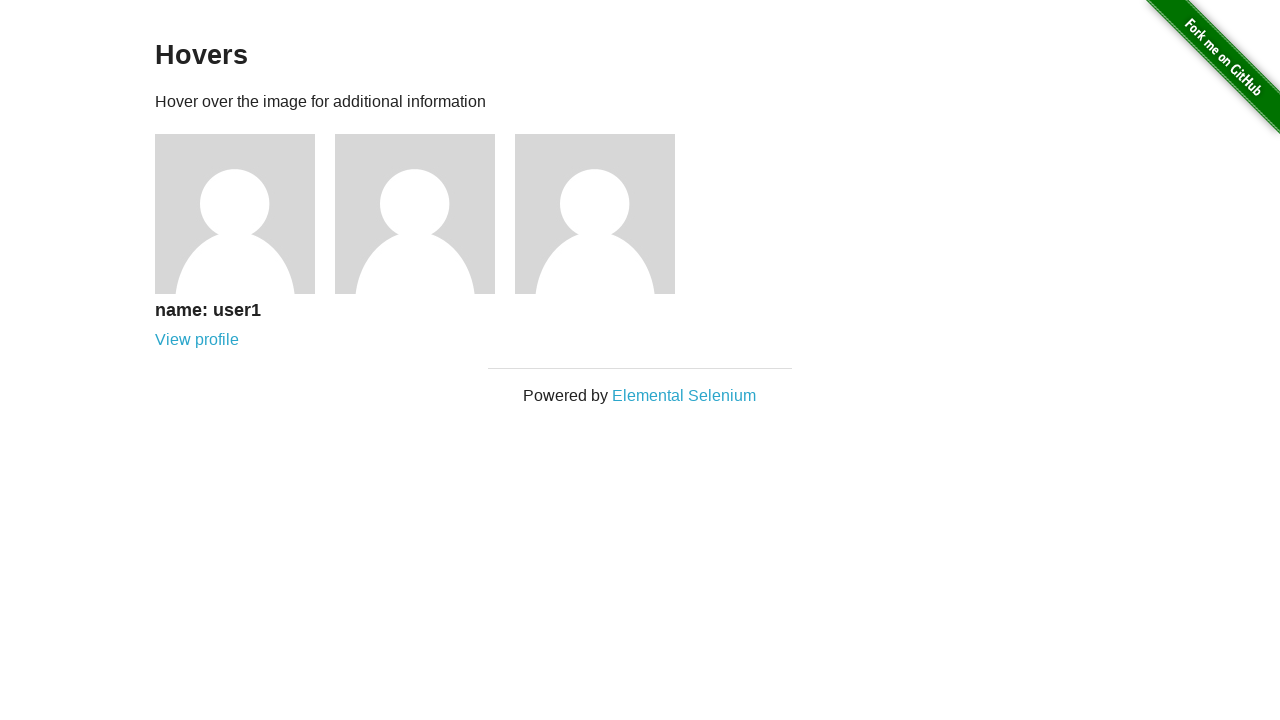

Navigated to drag and drop page
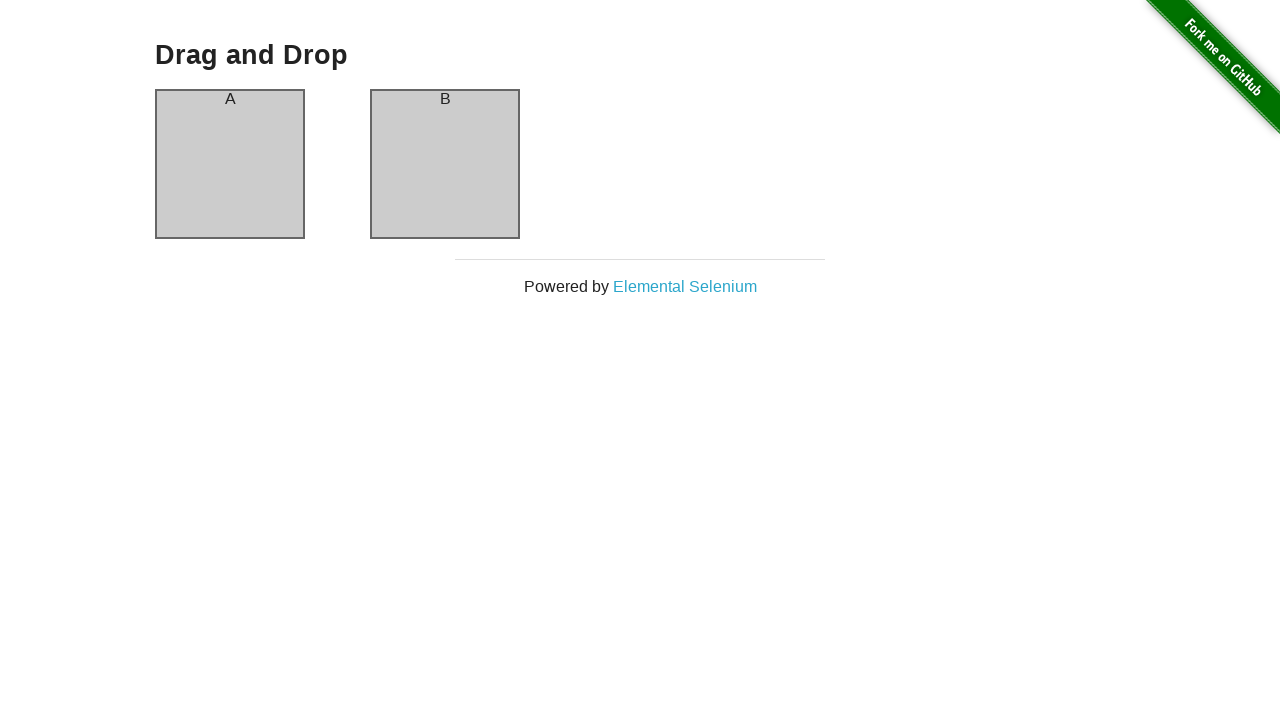

Dragged column A to column B at (445, 164)
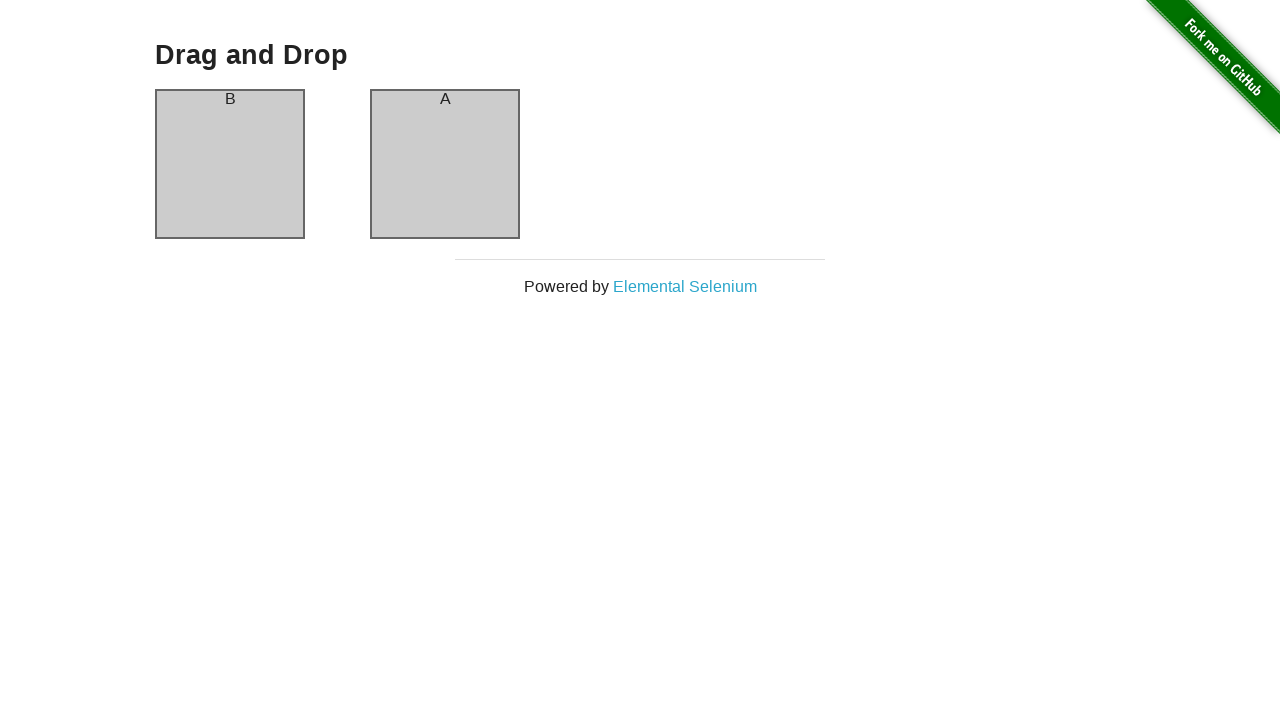

Navigated to context menu page
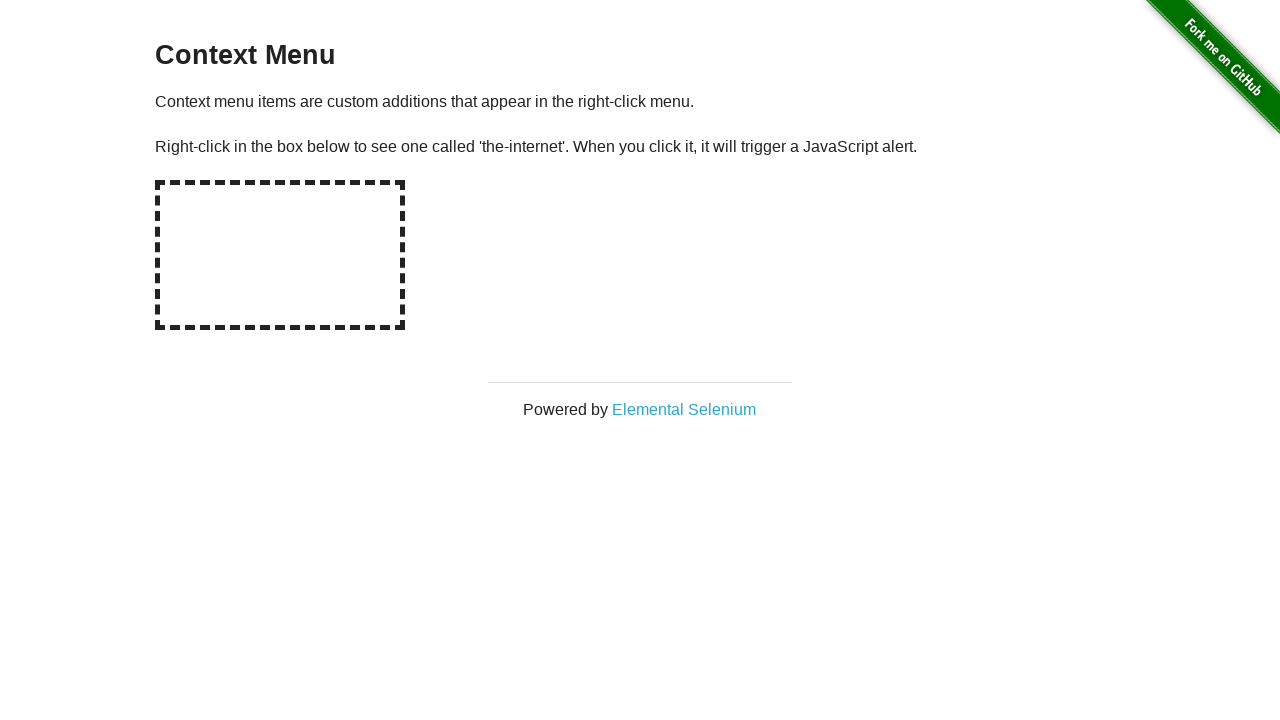

Right-clicked on hot spot area to open context menu at (280, 255) on #hot-spot
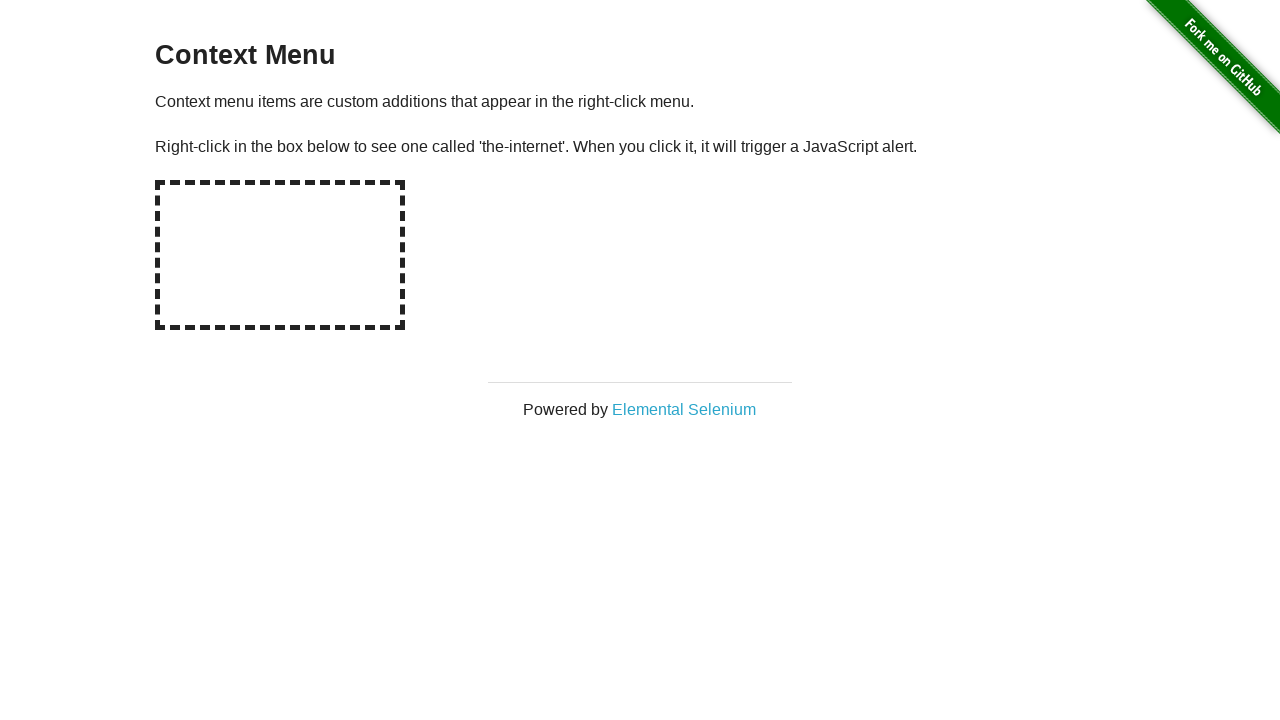

Set up dialog handler to accept alerts
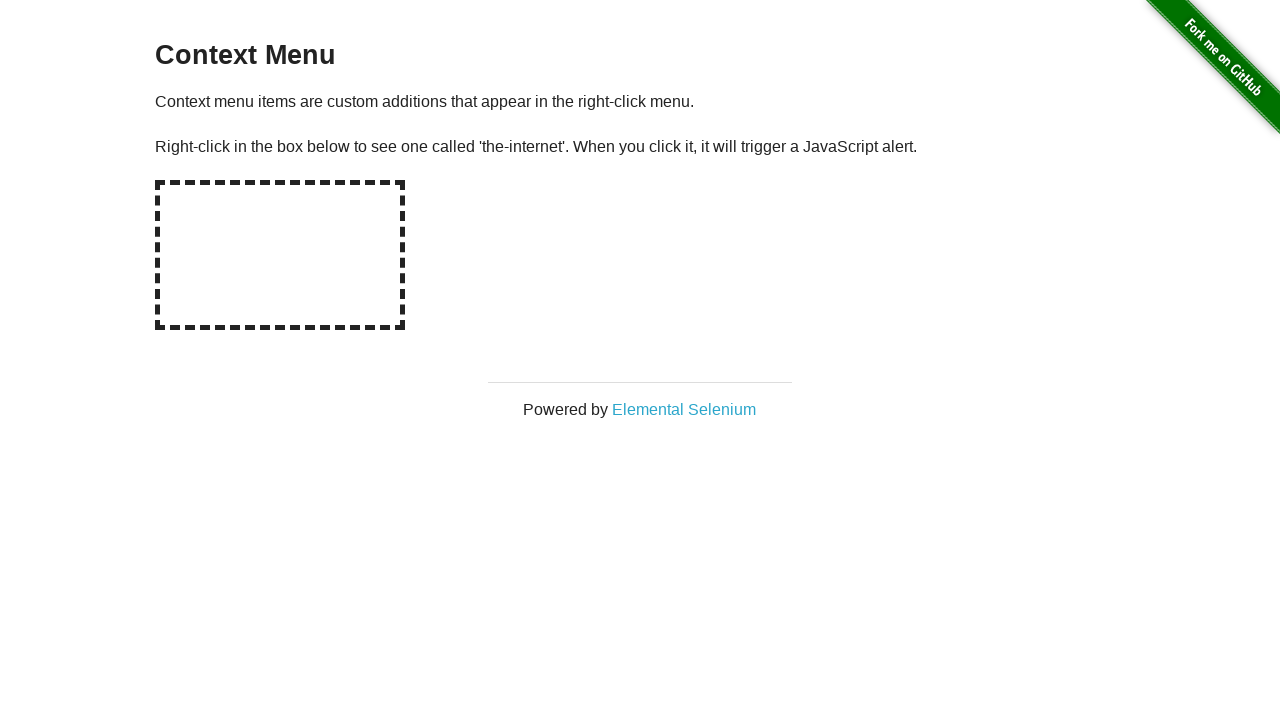

Navigated to key presses page
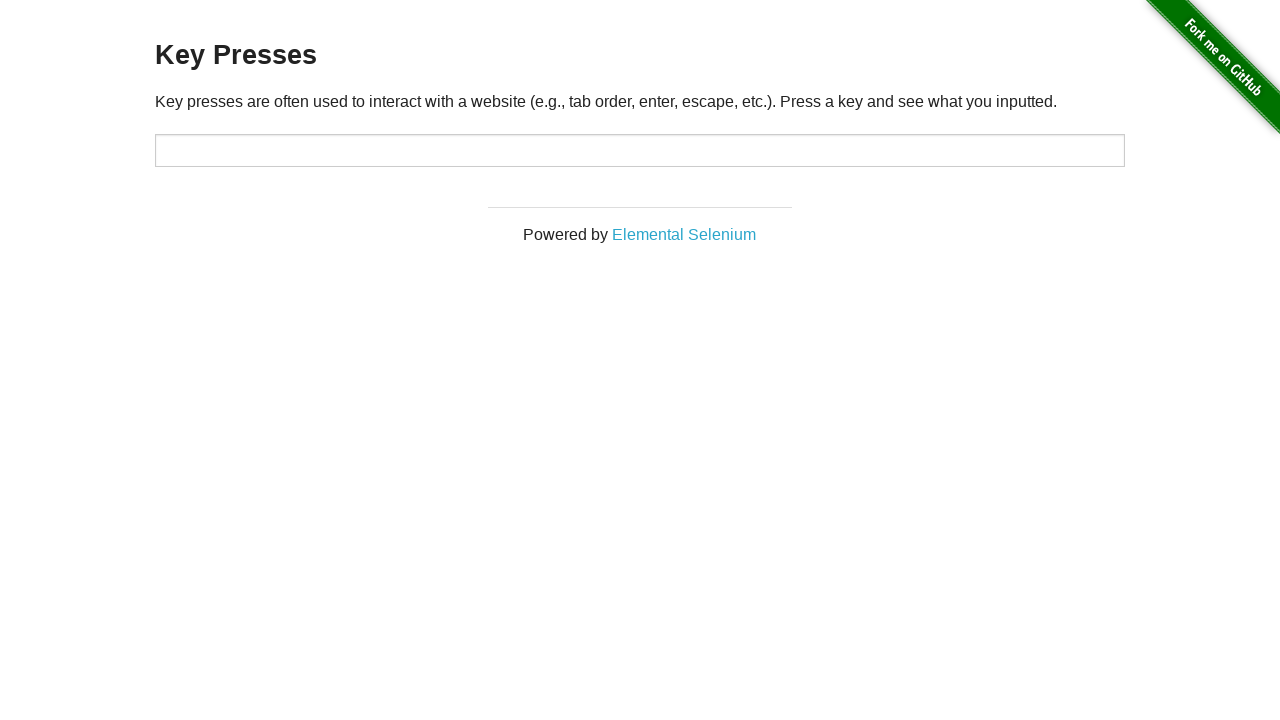

Clicked on input field at (640, 150) on #target
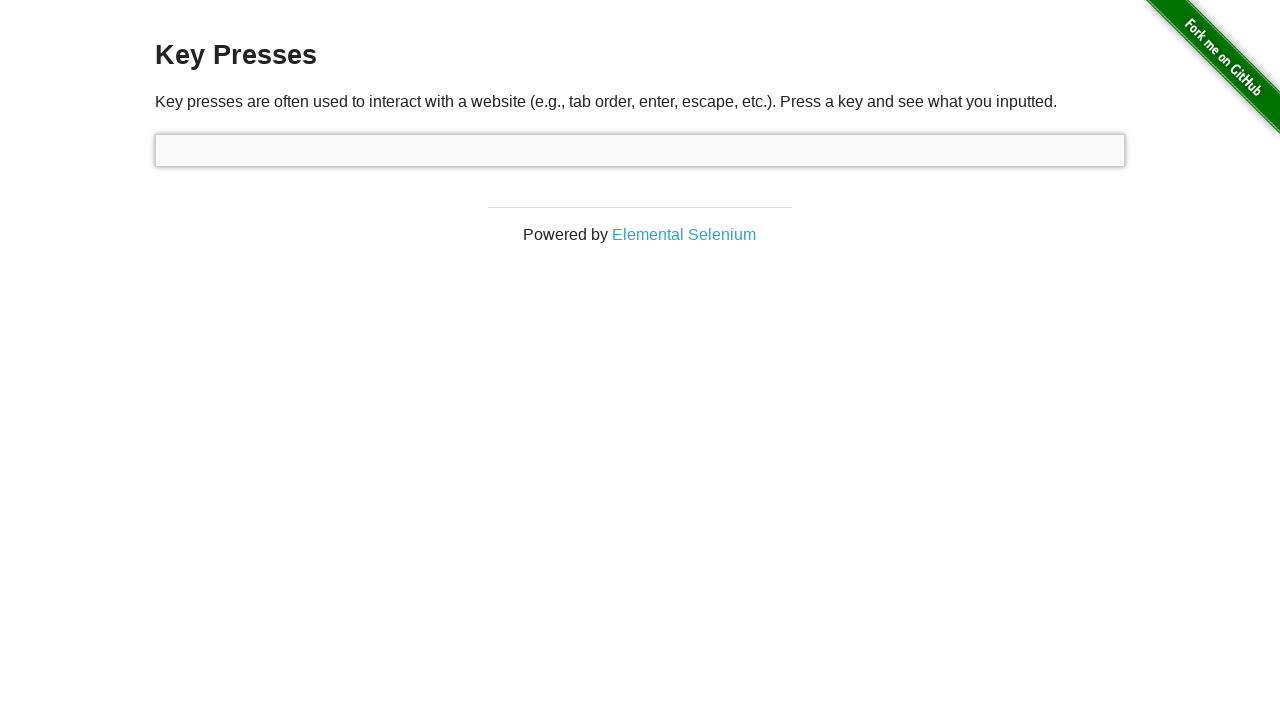

Pressed Shift key down
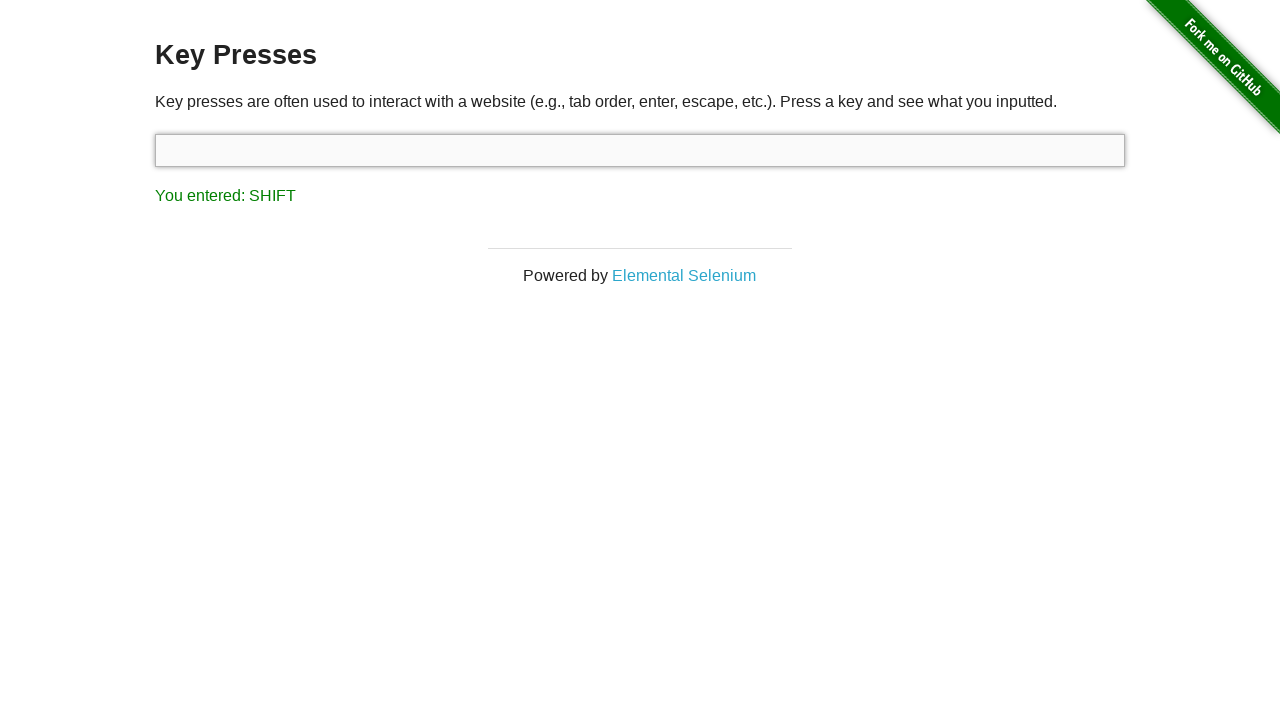

Typed 'text in uppercase' with Shift held down
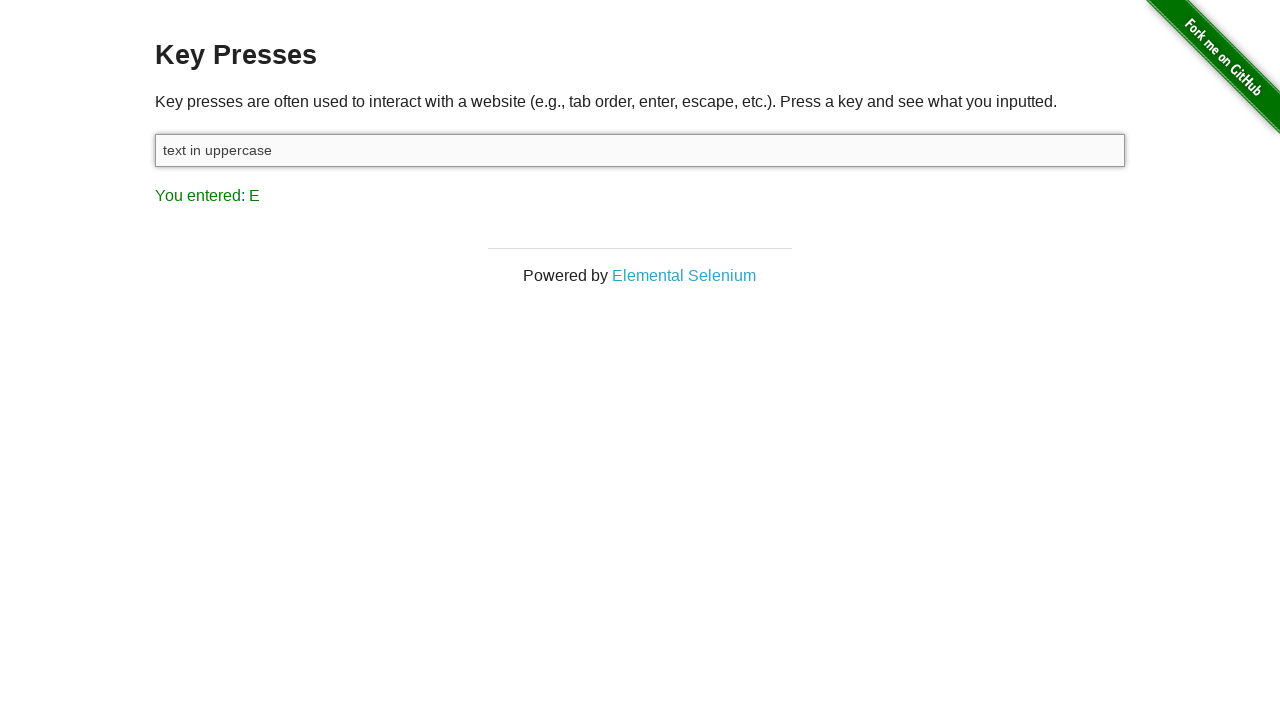

Released Shift key
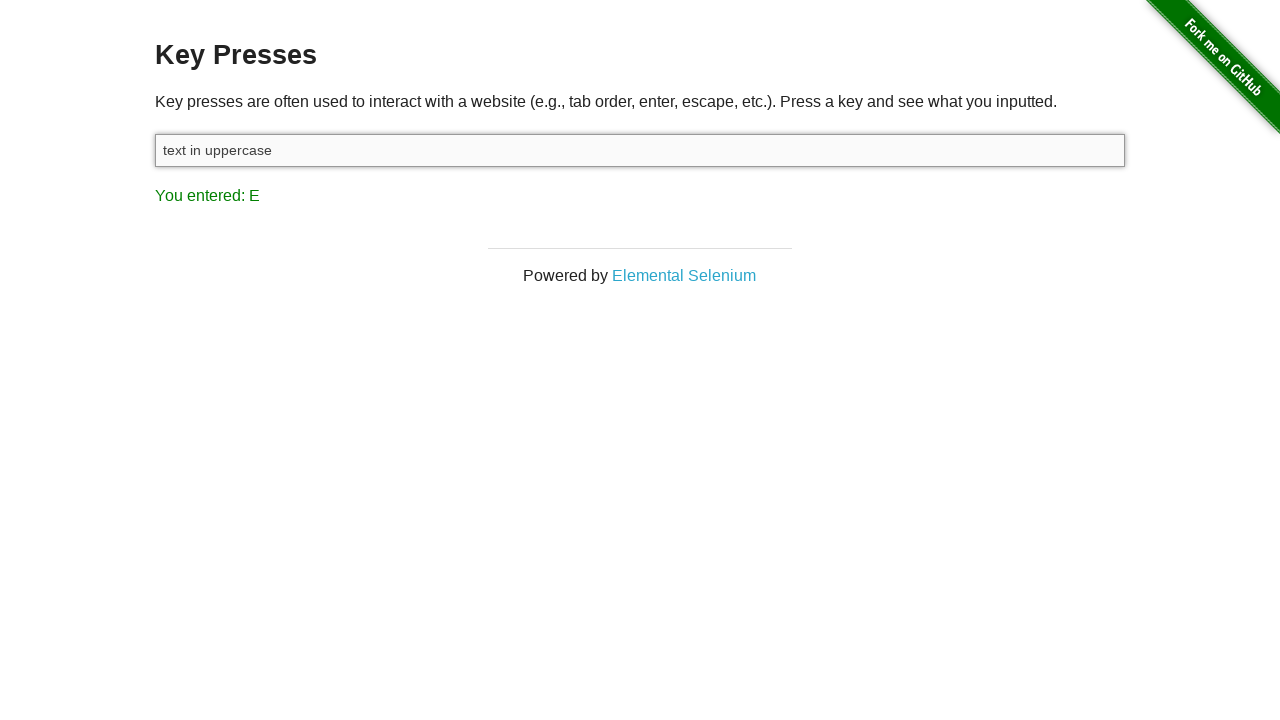

Clicked on input field to focus it at (640, 150) on #target
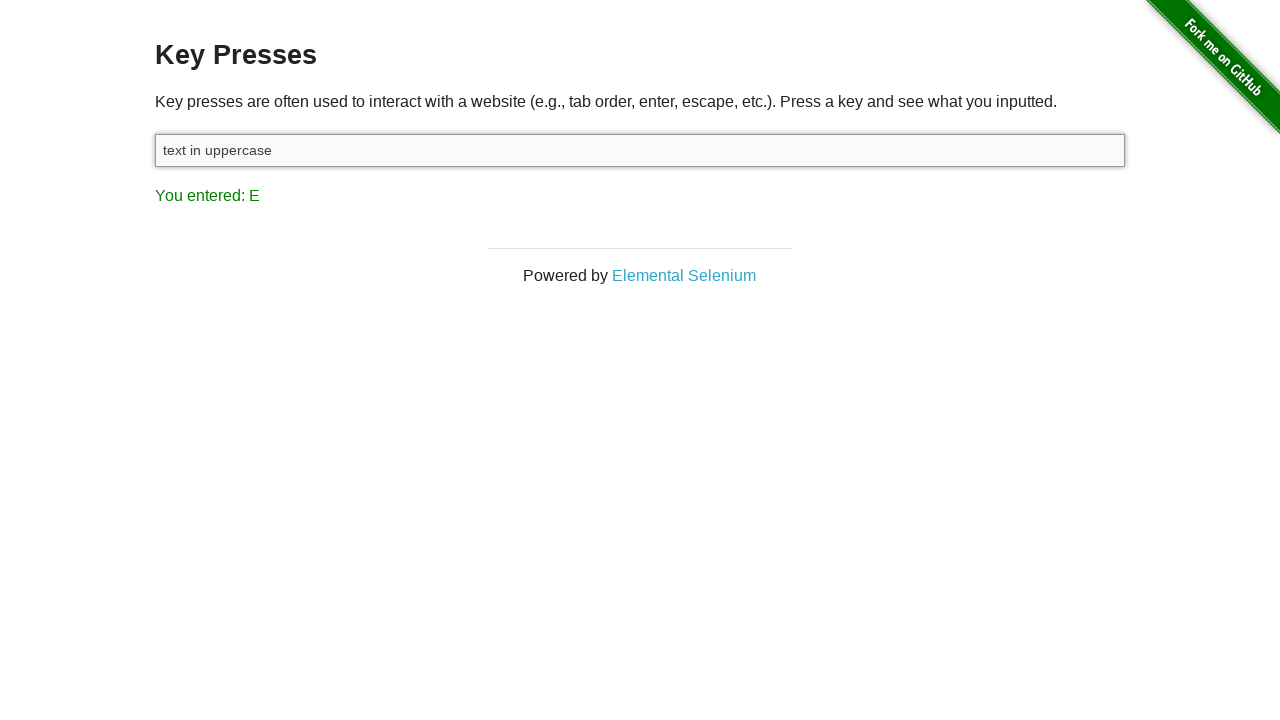

Selected all text with Ctrl+A
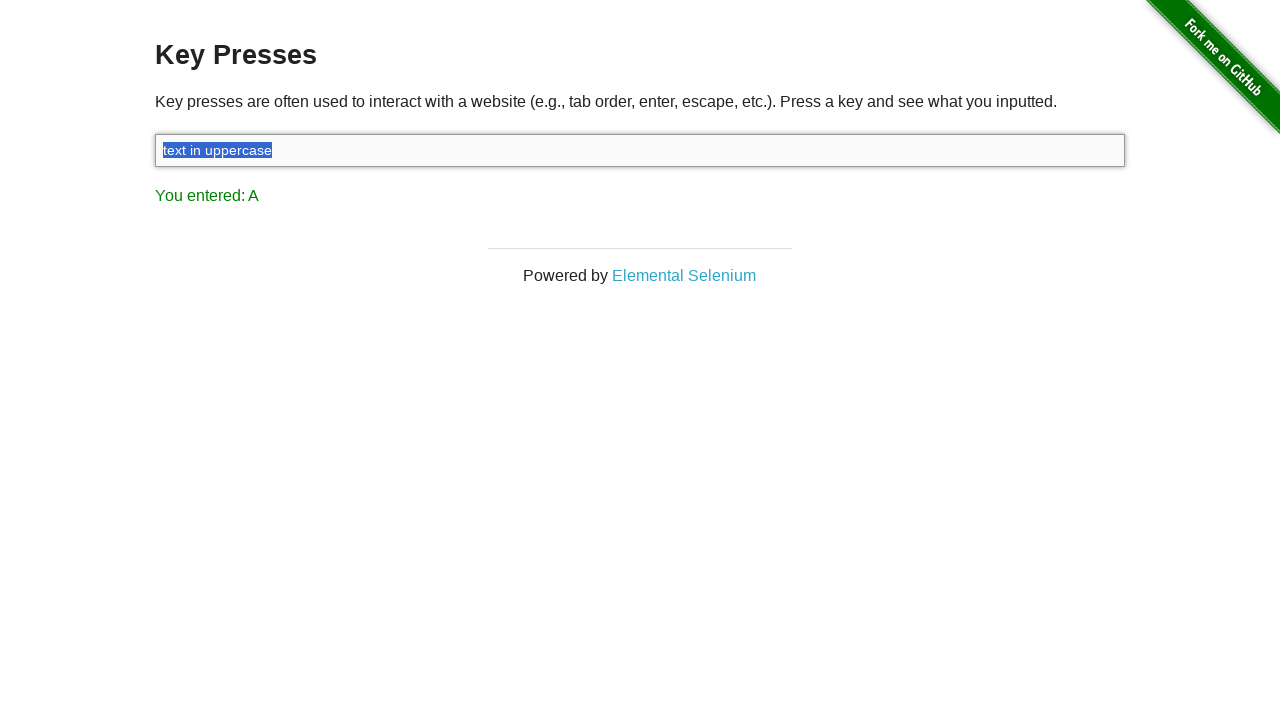

Copied selected text with Ctrl+C
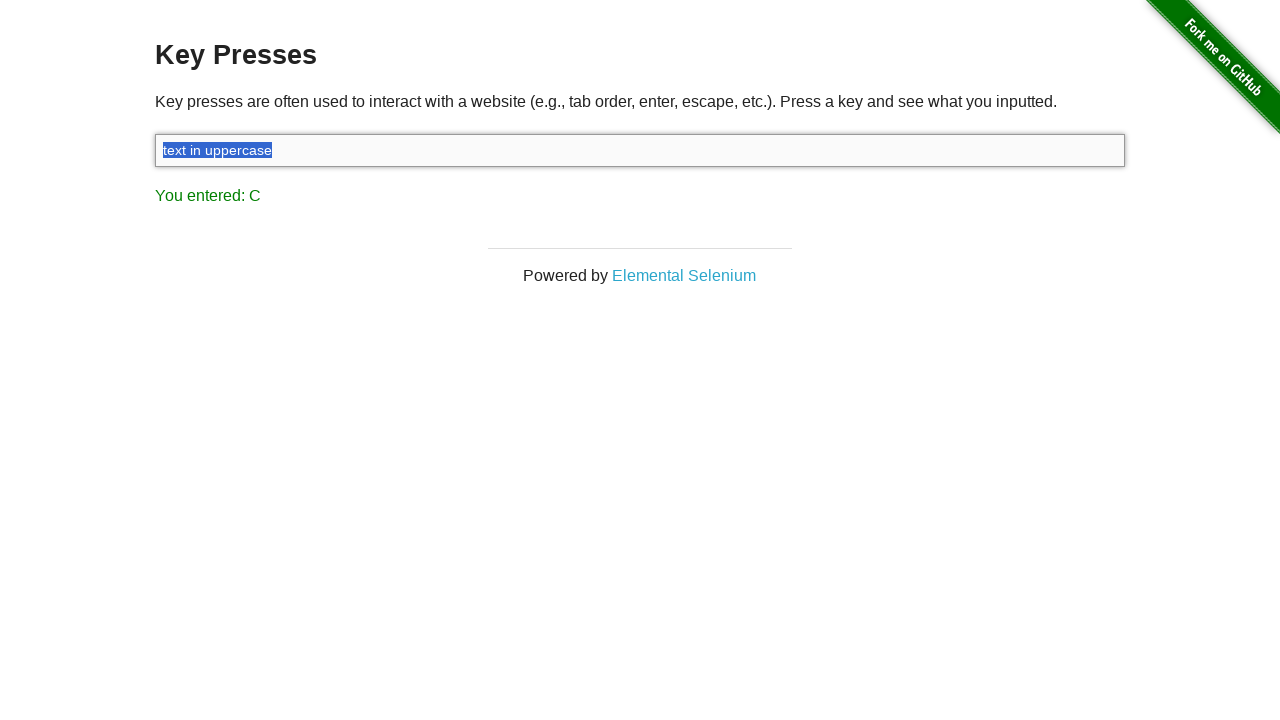

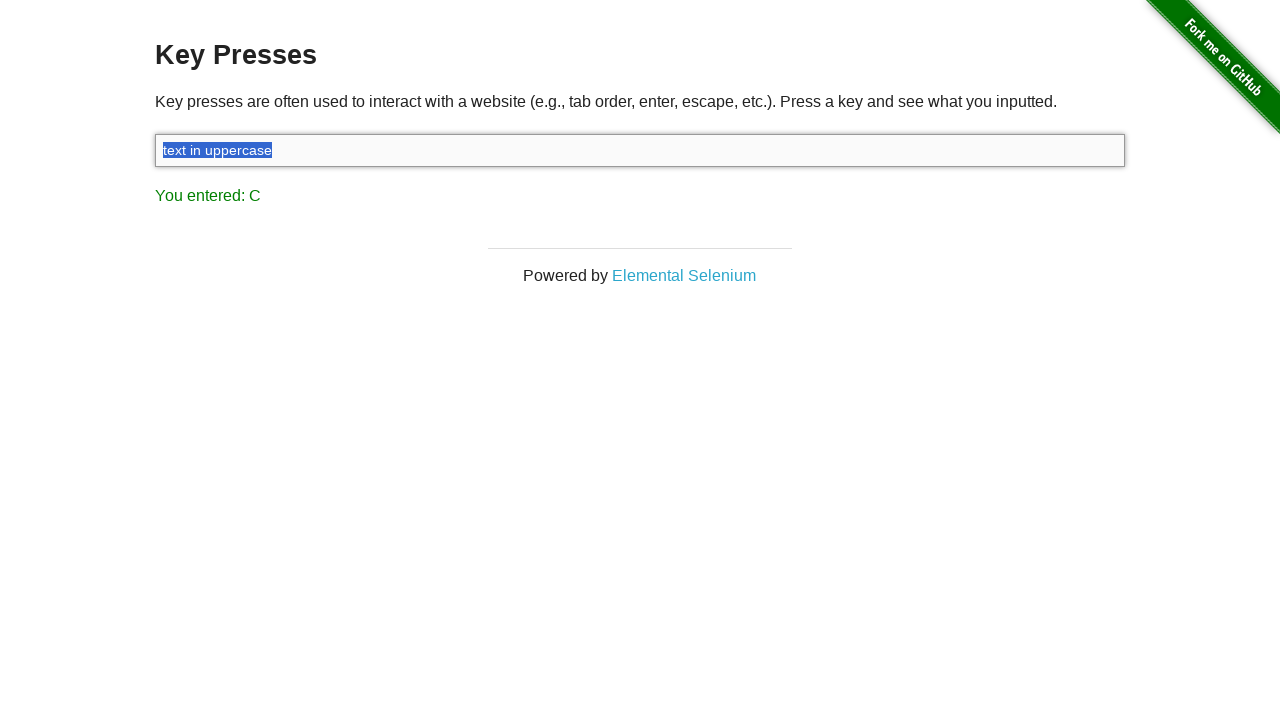